Tests the tic-tac-toe game interface by verifying initial state, switching players, and checking that game pieces appear correctly on the board

Starting URL: https://playtictactoe.org/

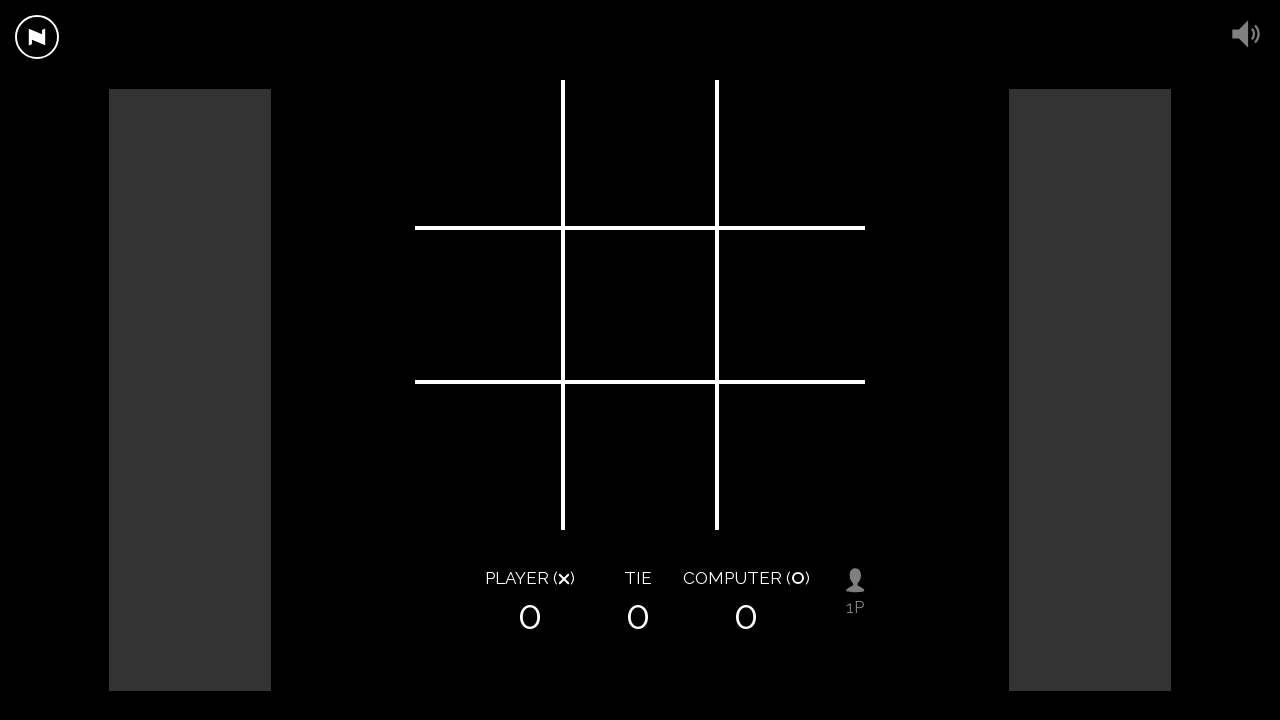

Waited for player 1 score indicator to load
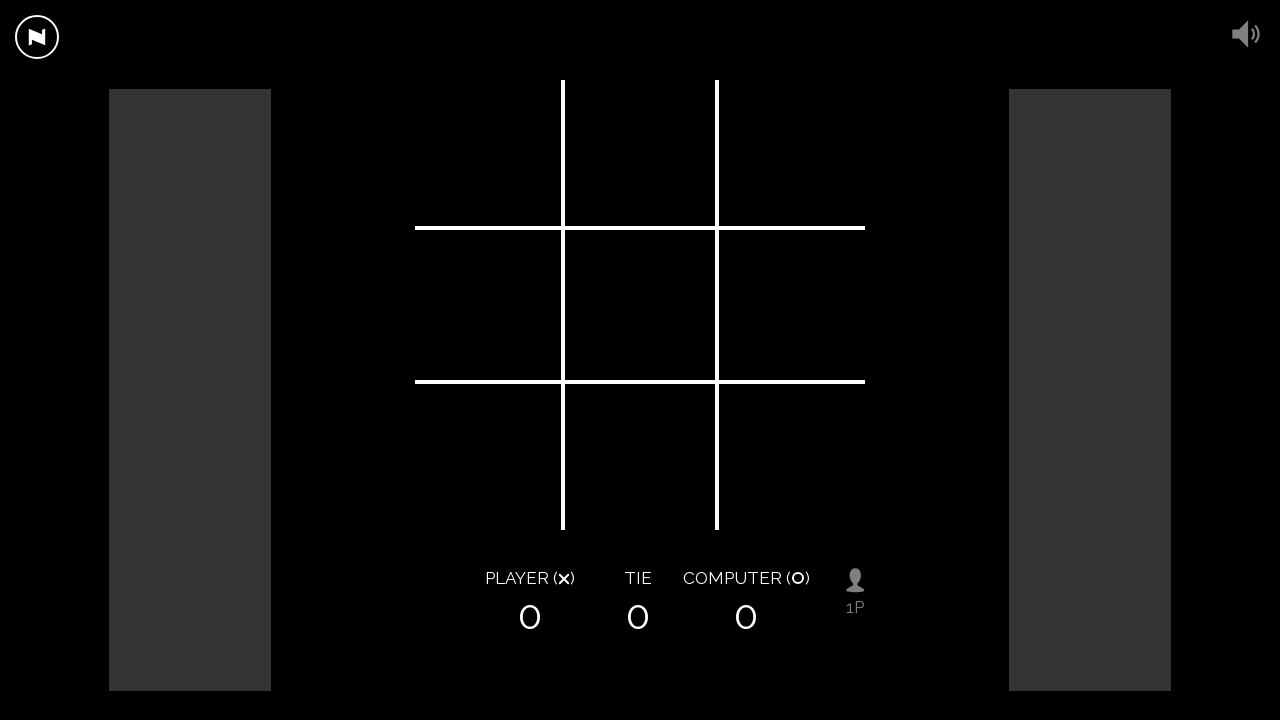

Verified player 2 is not active initially
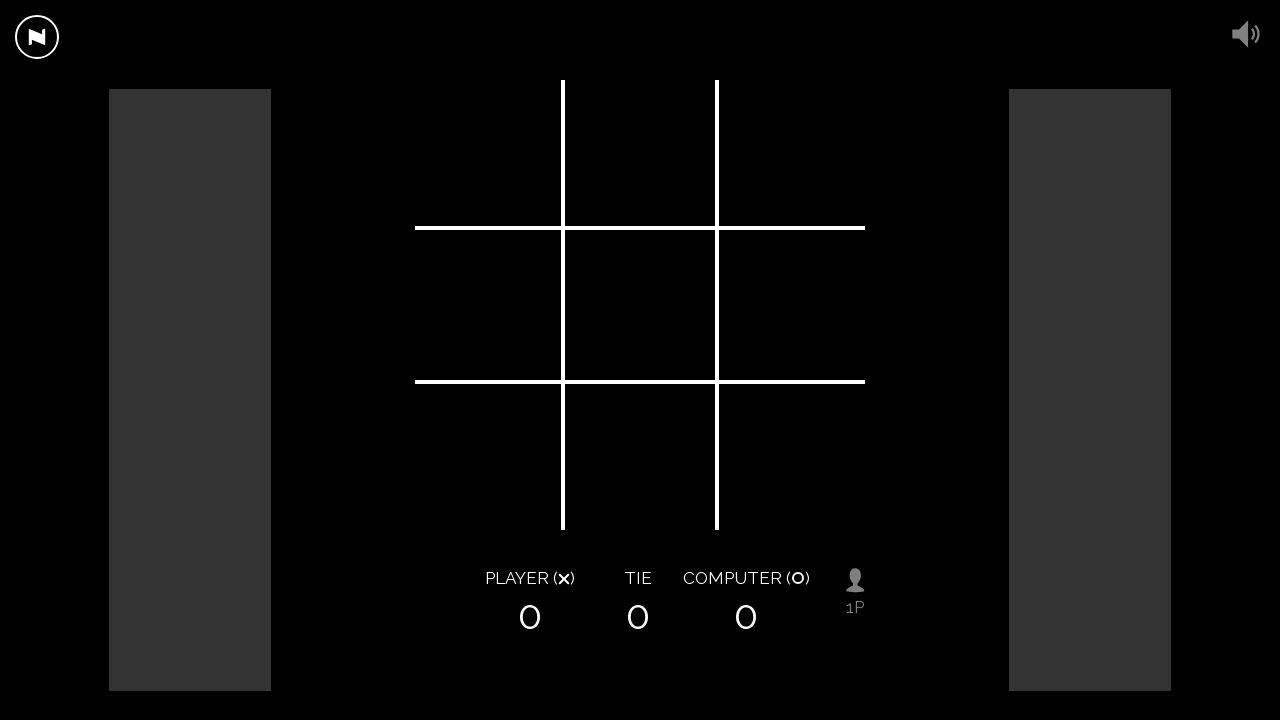

Verified board has no O pieces initially
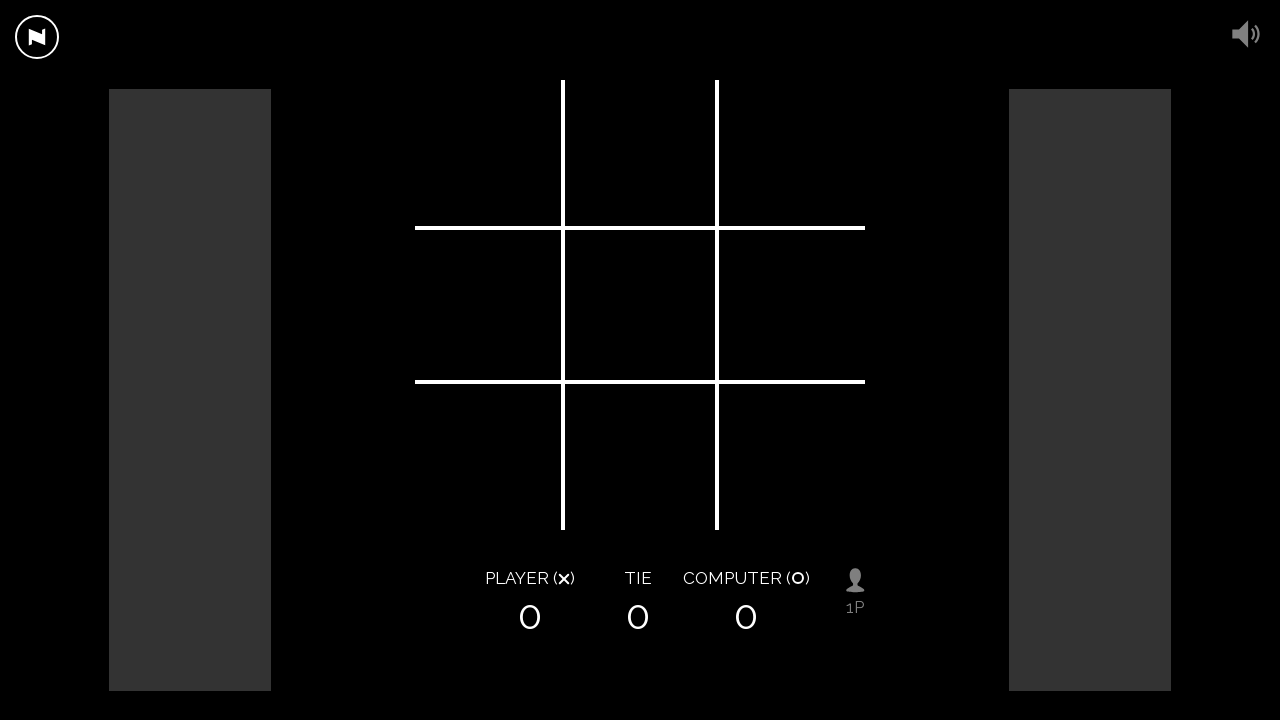

Verified board has no X pieces initially
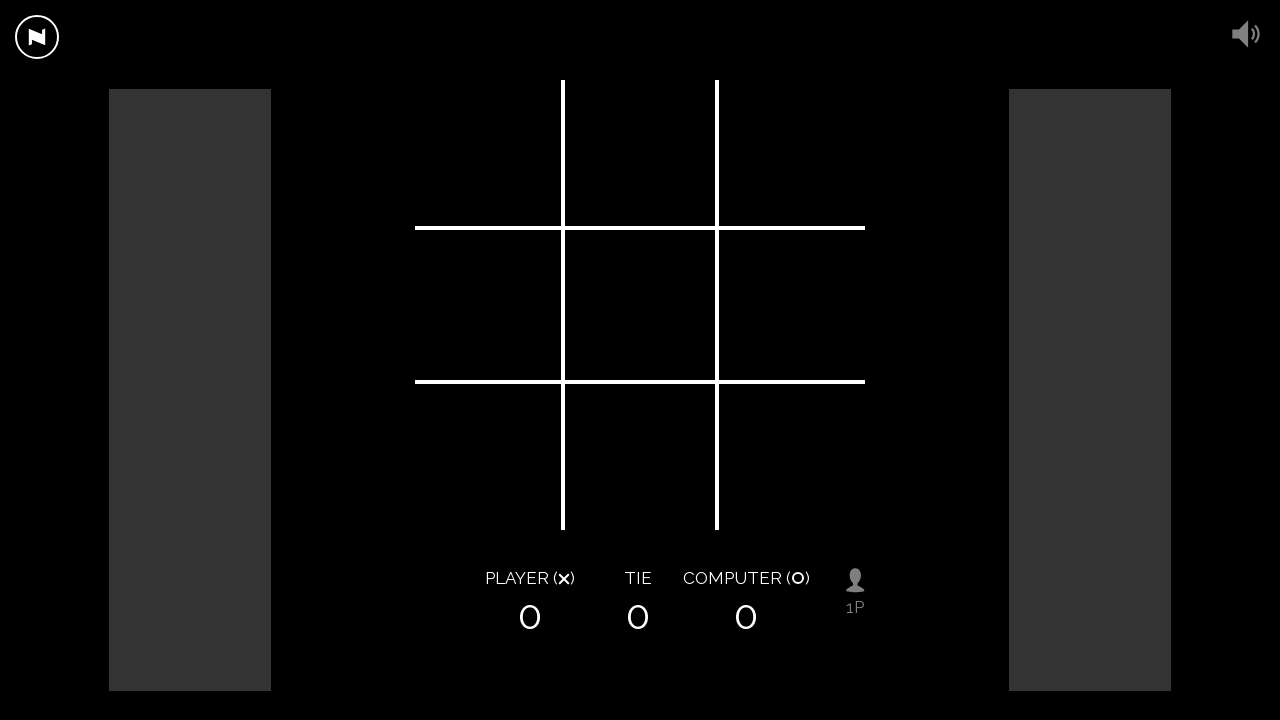

Clicked swap button to switch to player 2 at (855, 580) on .swap
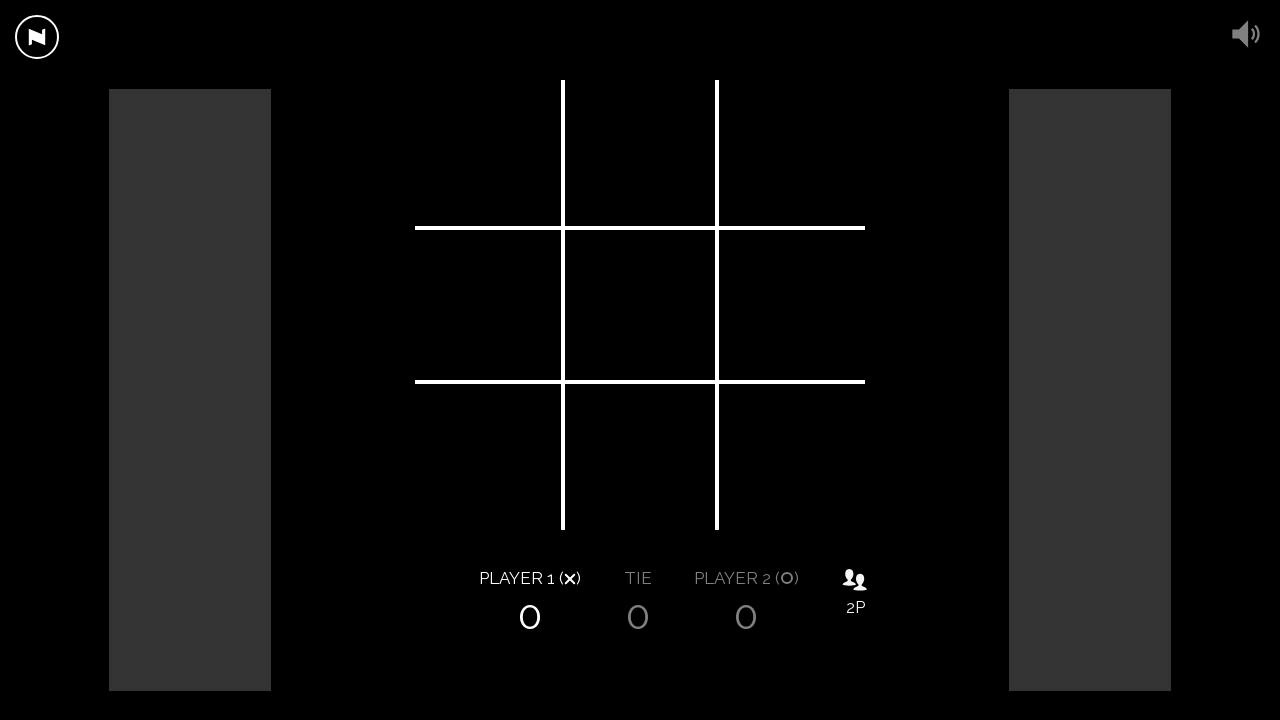

Waited for player 2 score indicator to load
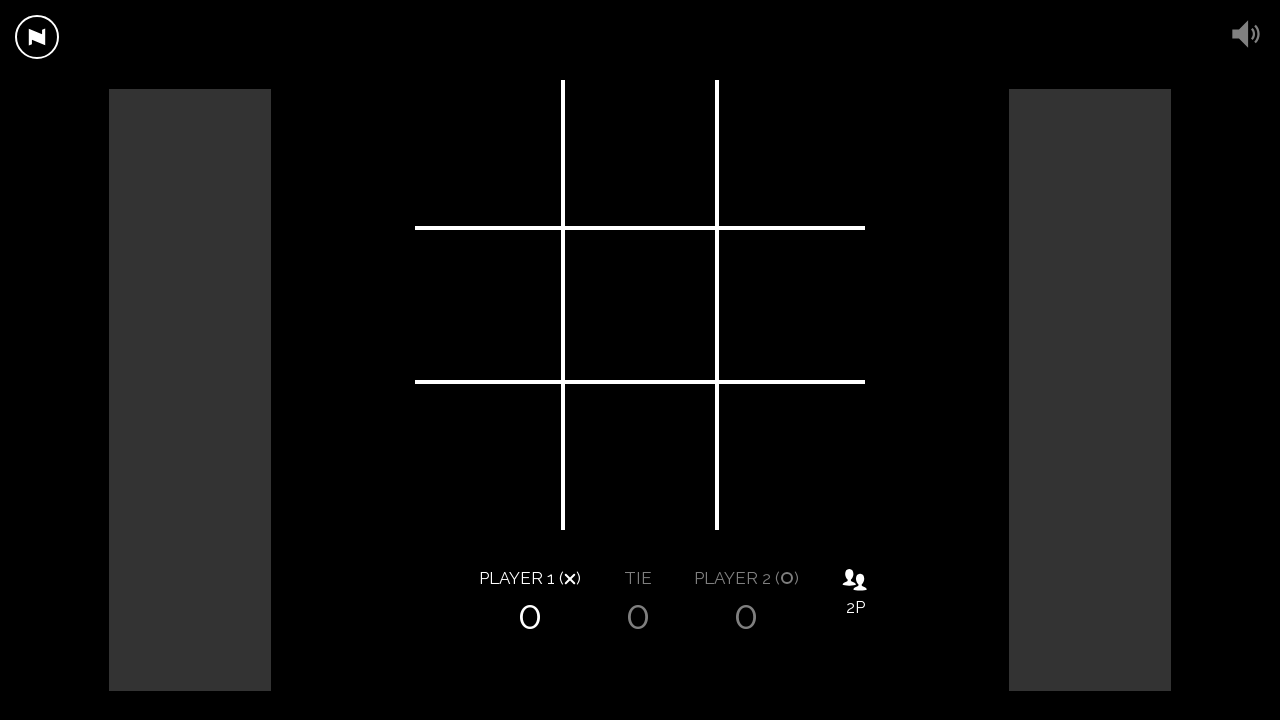

Verified player 1 is not active after swap
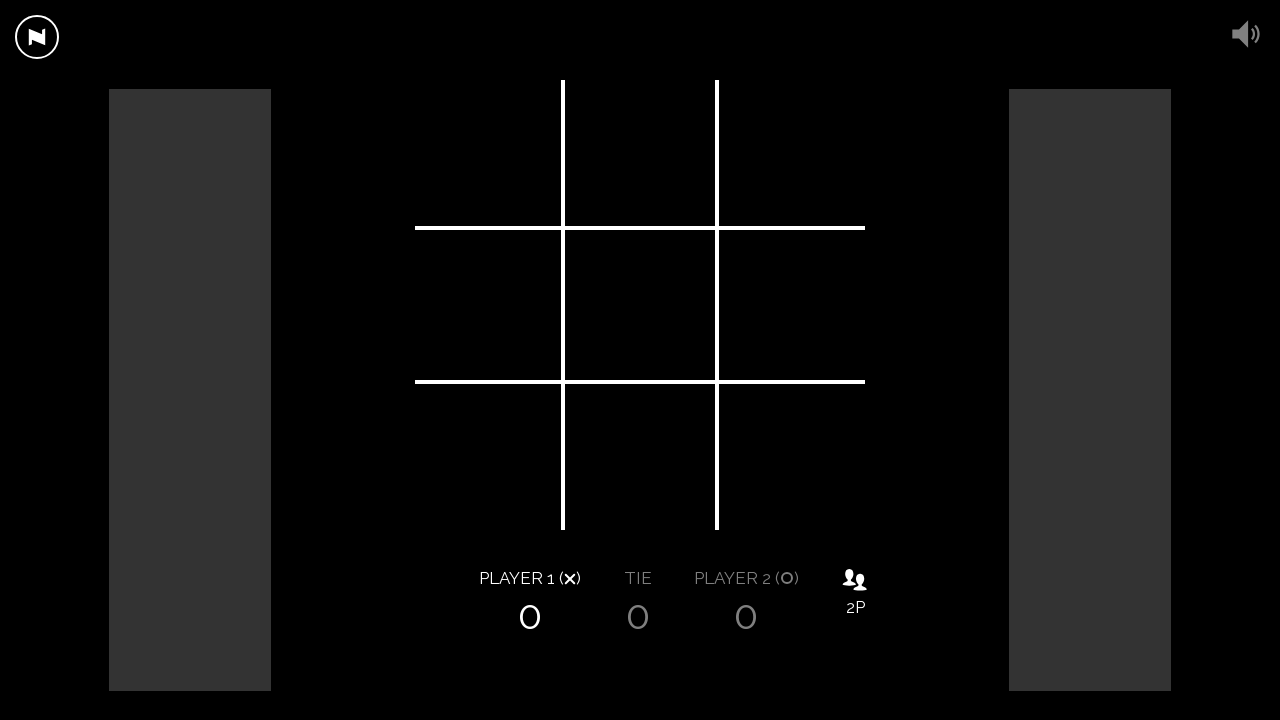

Verified board has no O pieces after first swap
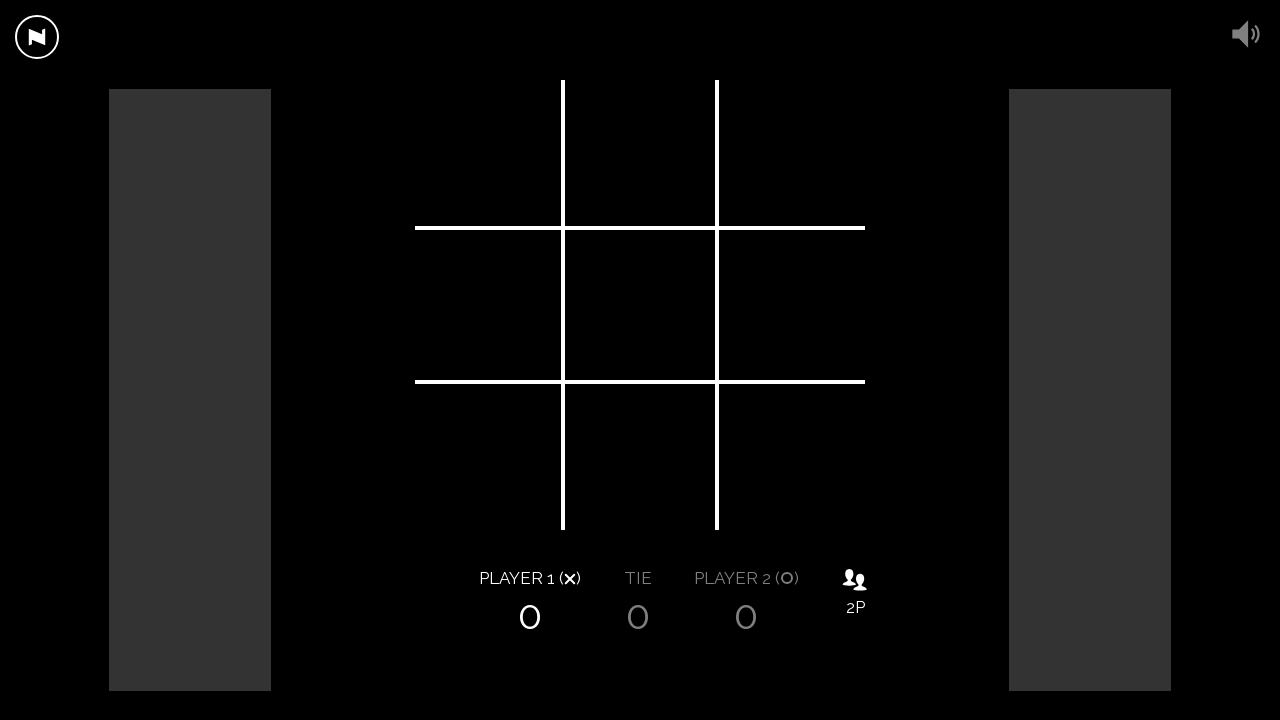

Verified board has no X pieces after first swap
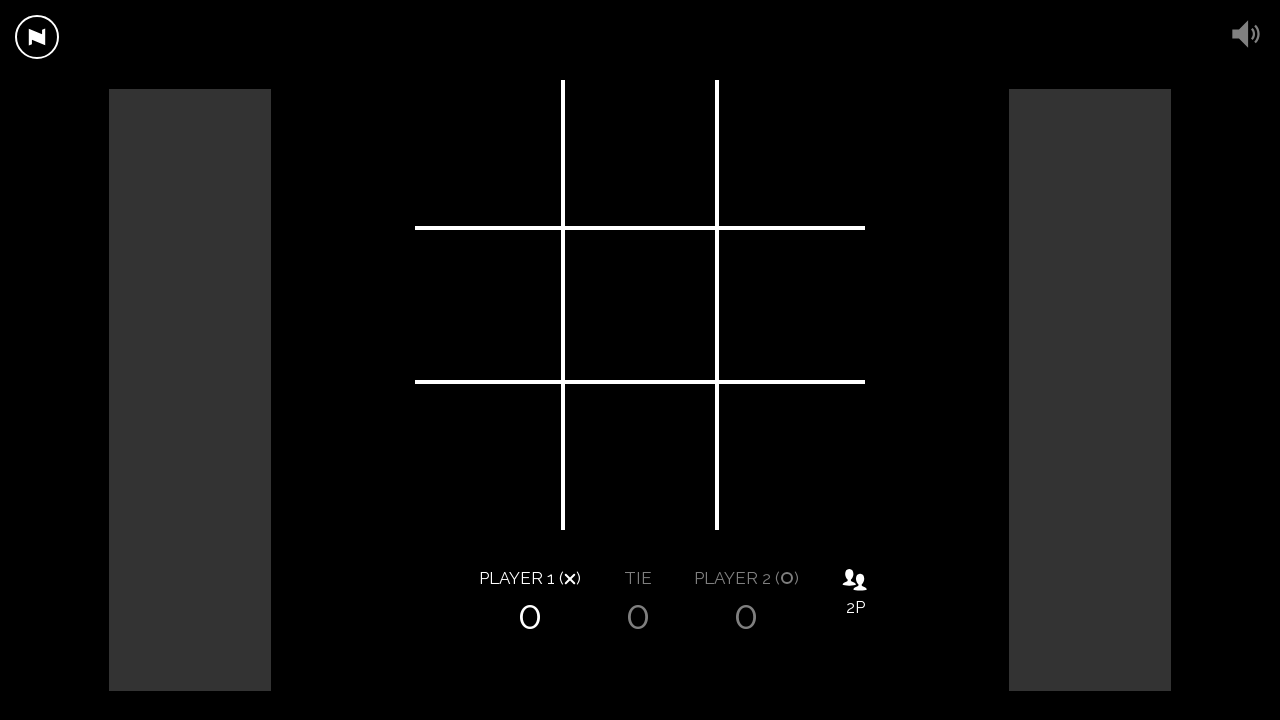

Clicked swap button to switch back to player 1 at (855, 580) on .swap
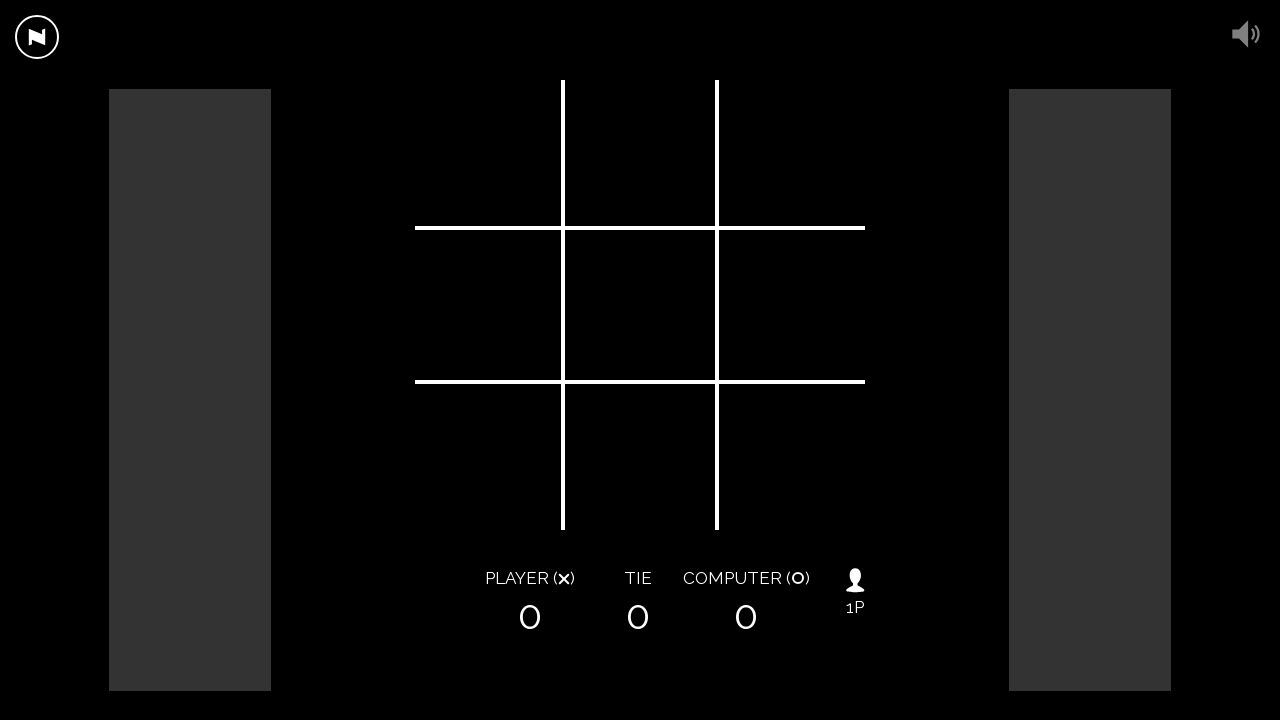

Waited for player 1 score indicator to load after second swap
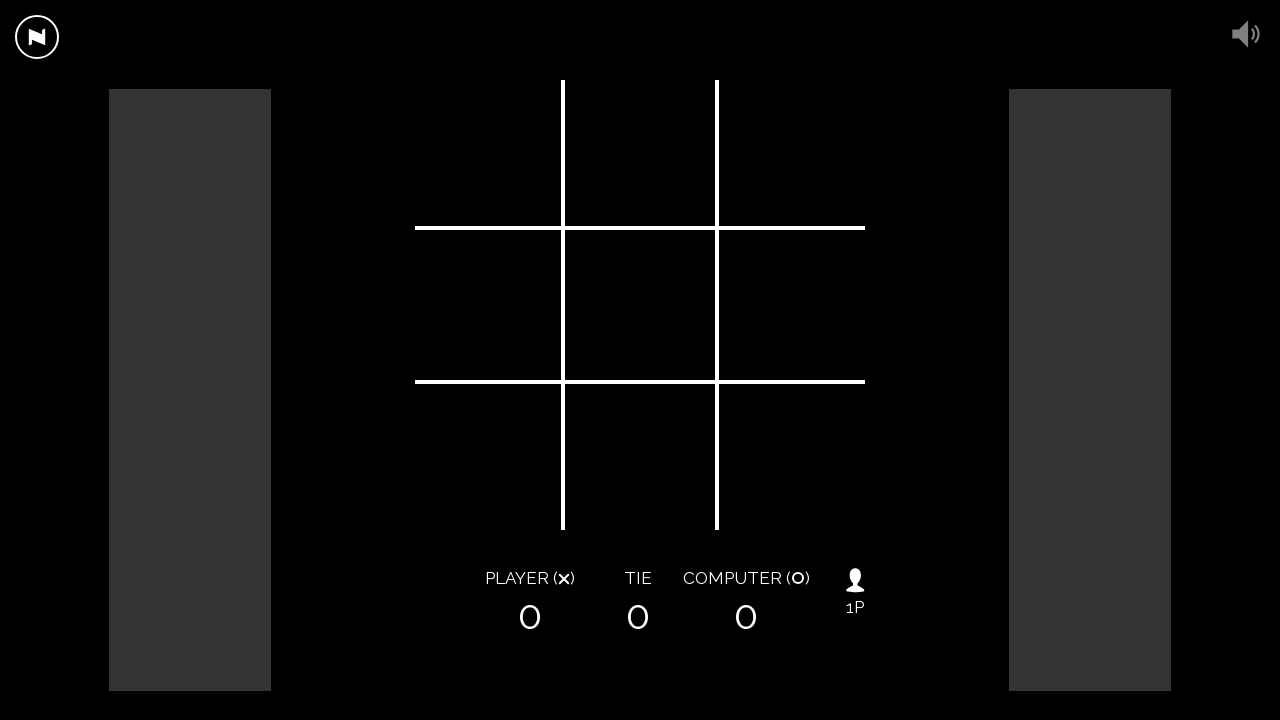

Verified player 2 is not active after second swap
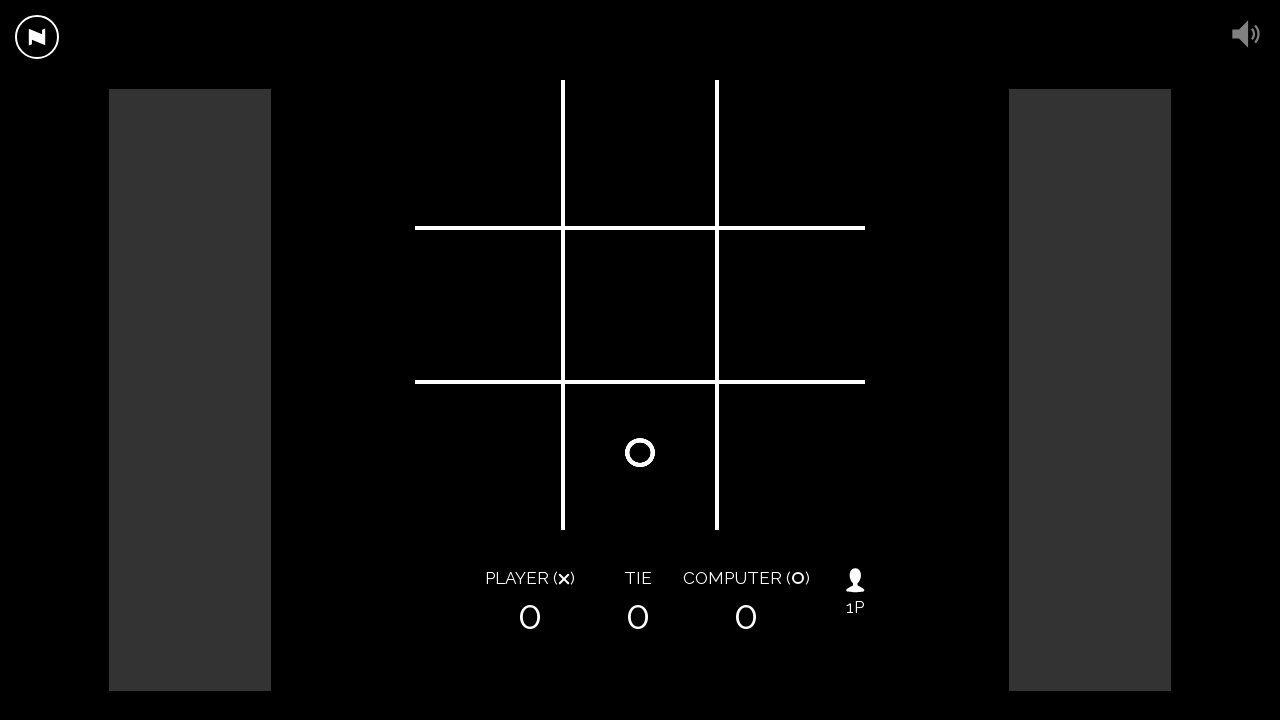

Waited 2 seconds for O piece to appear
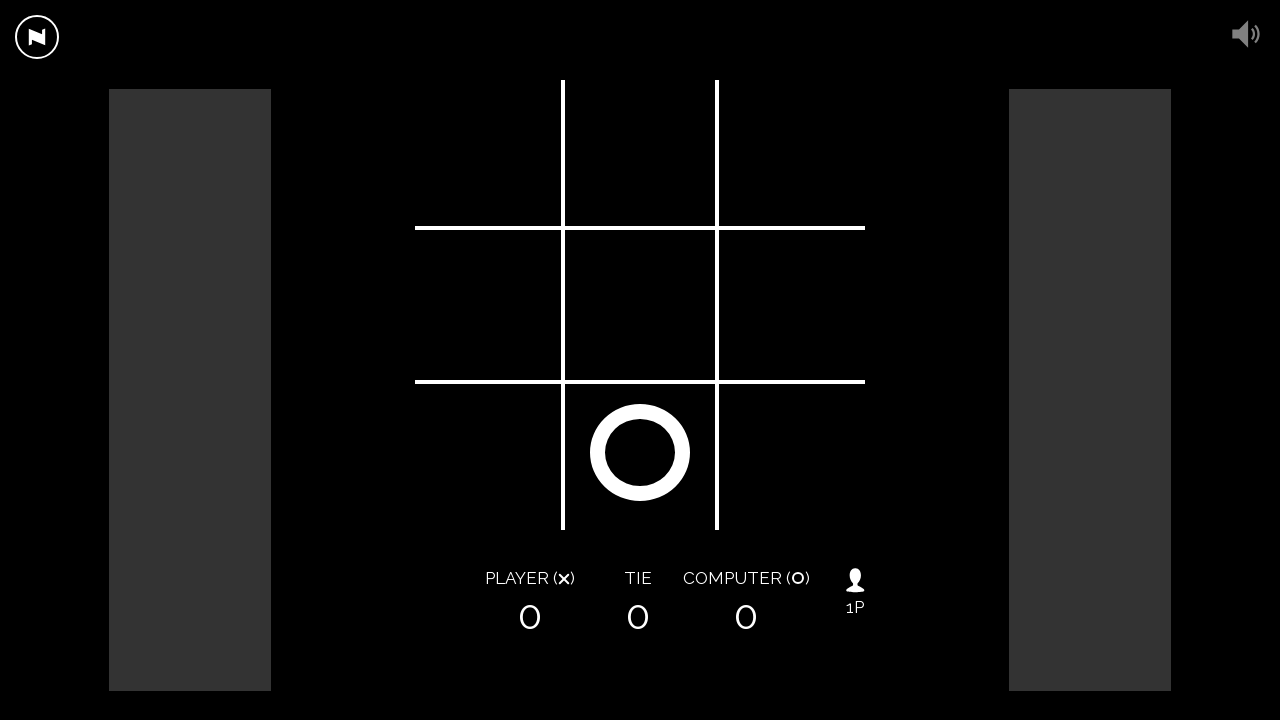

Verified O piece appeared after switching back to player 1
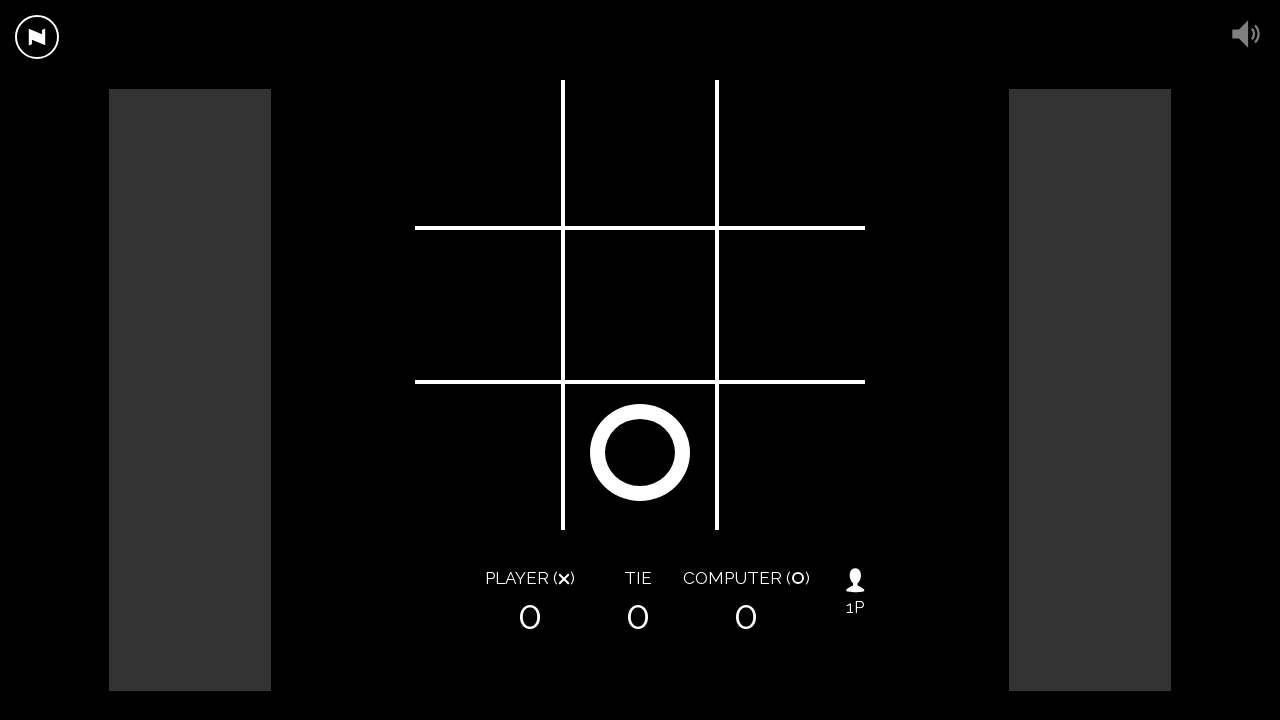

Verified X piece did not appear
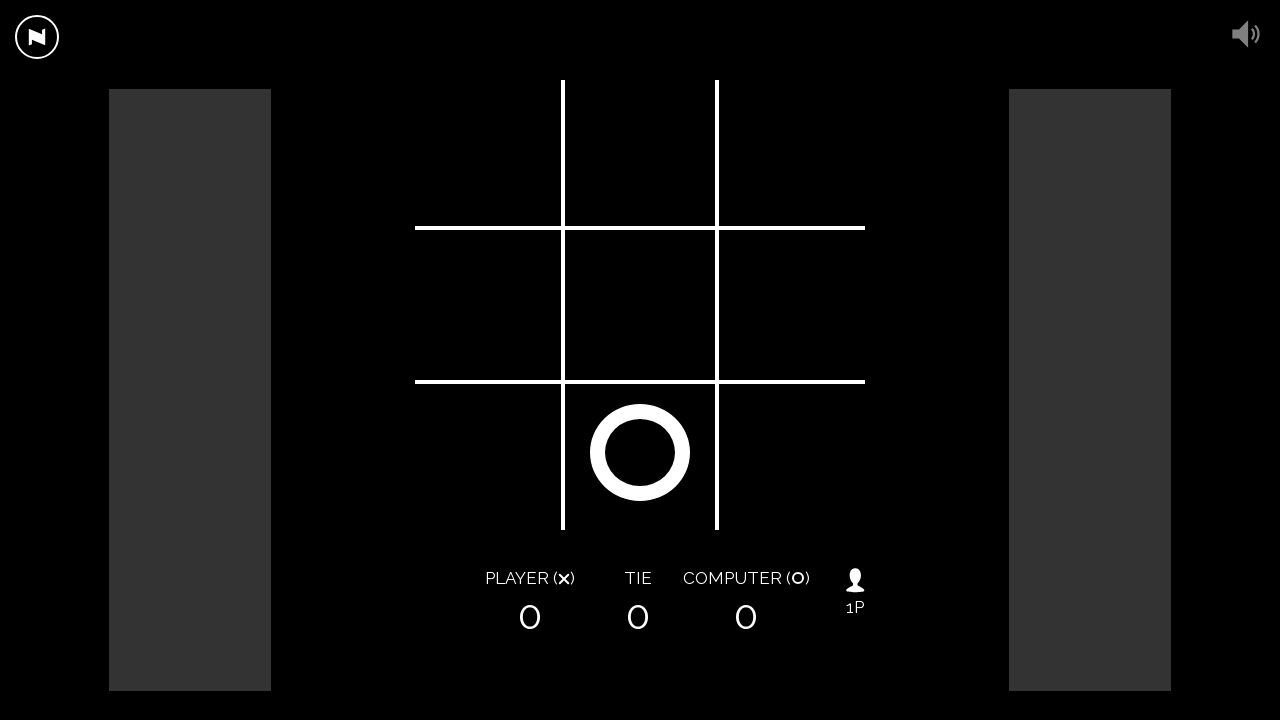

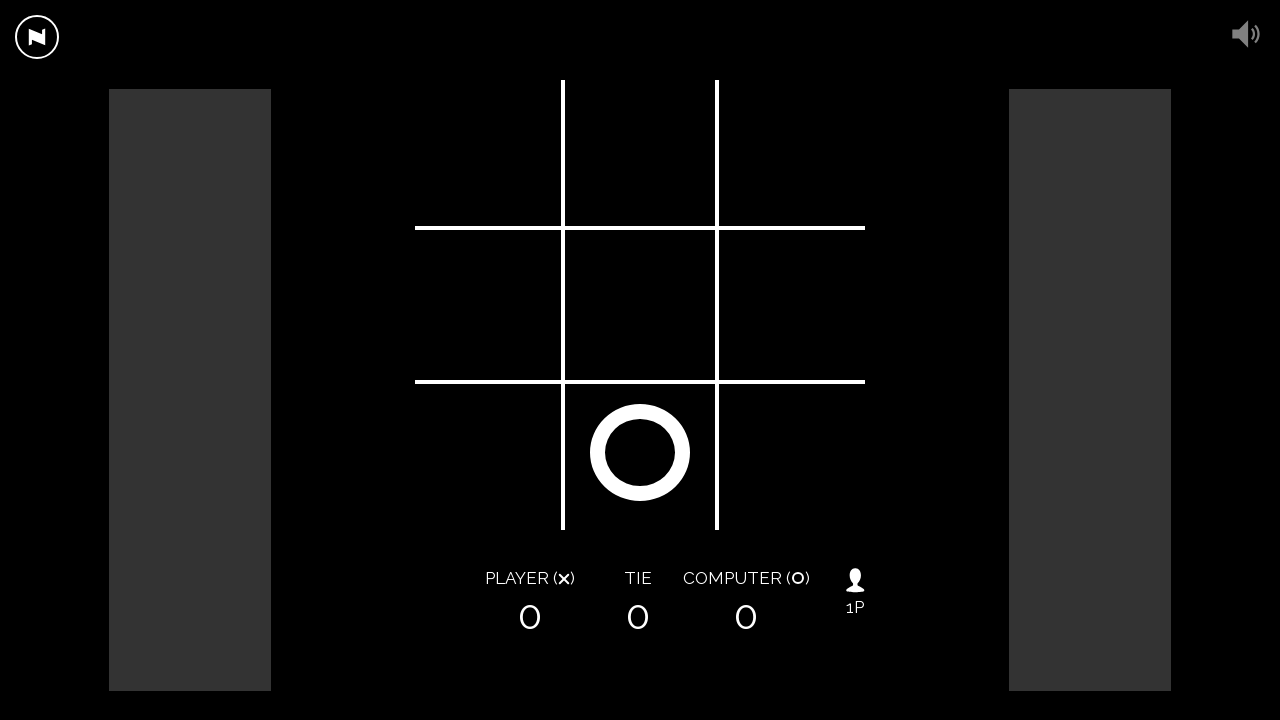